Tests iframe interaction by navigating to a W3Schools TryIt editor page, switching to the result iframe, and clicking the Submit button within it.

Starting URL: https://www.w3schools.com/tags/tryit.asp?filename=tryhtml5_input_type

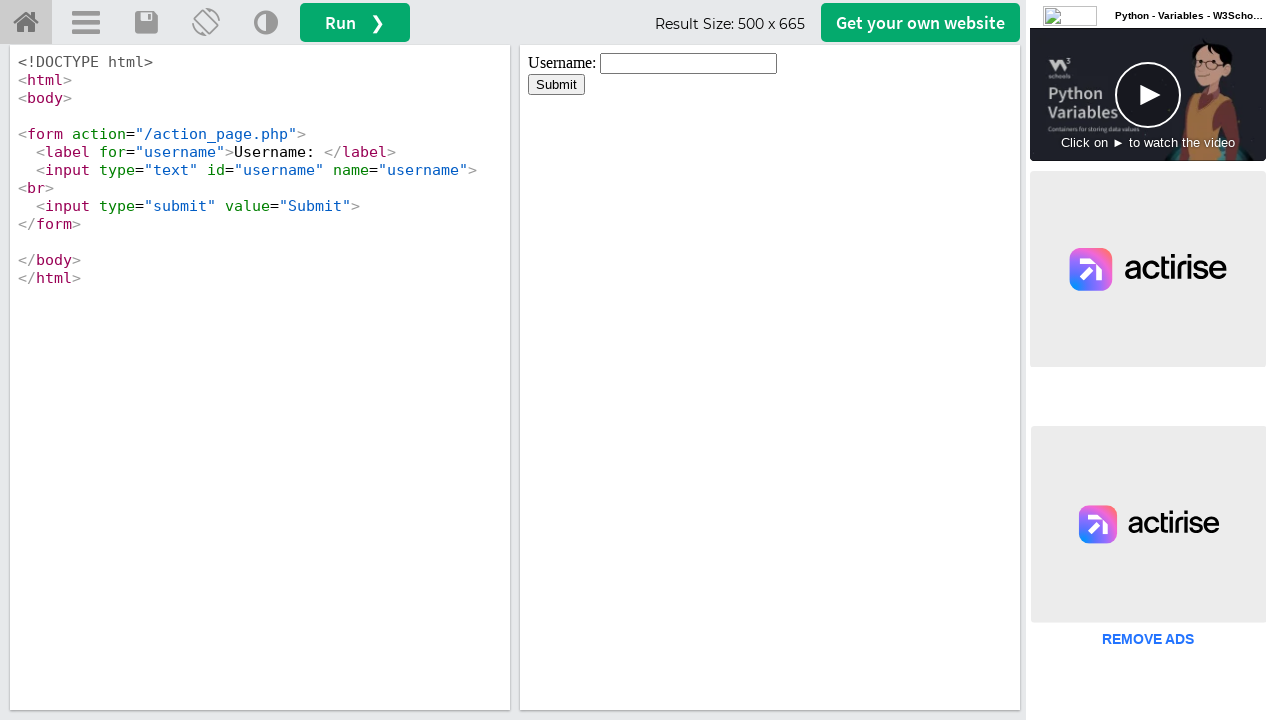

Located the result iframe (#iframeResult)
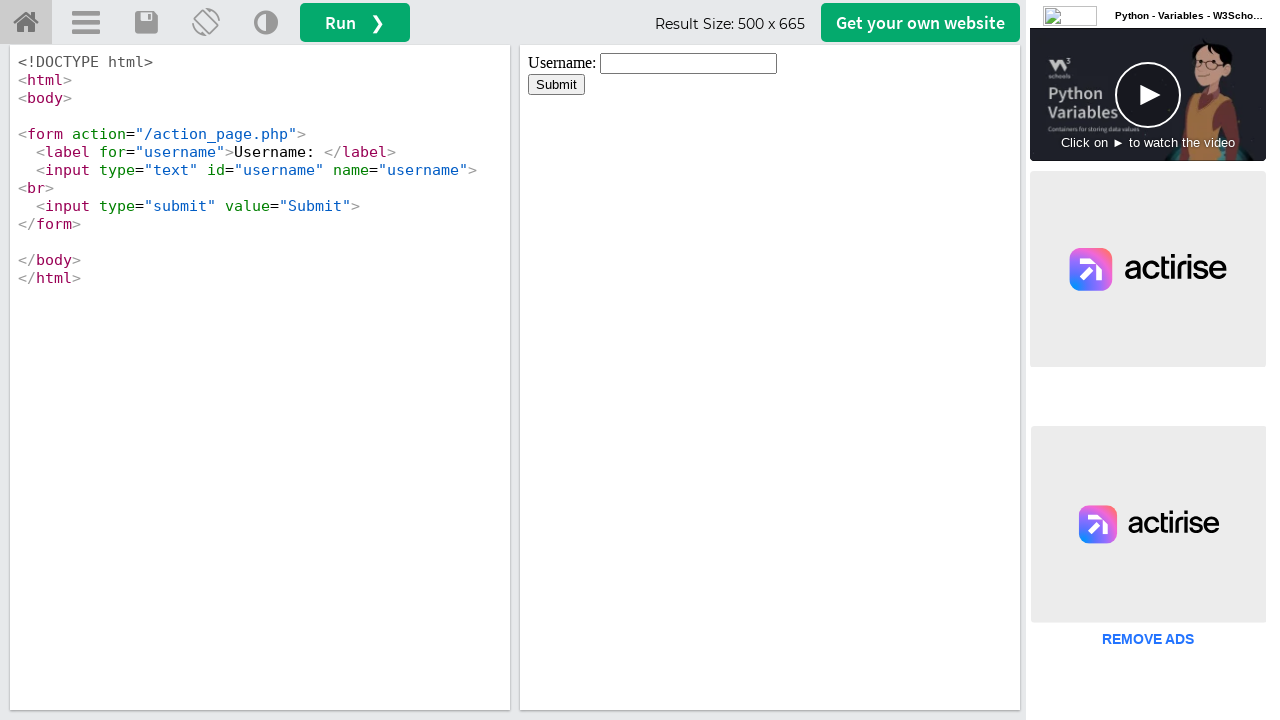

Clicked the Submit button within the iframe at (556, 84) on #iframeResult >> internal:control=enter-frame >> input[value='Submit']
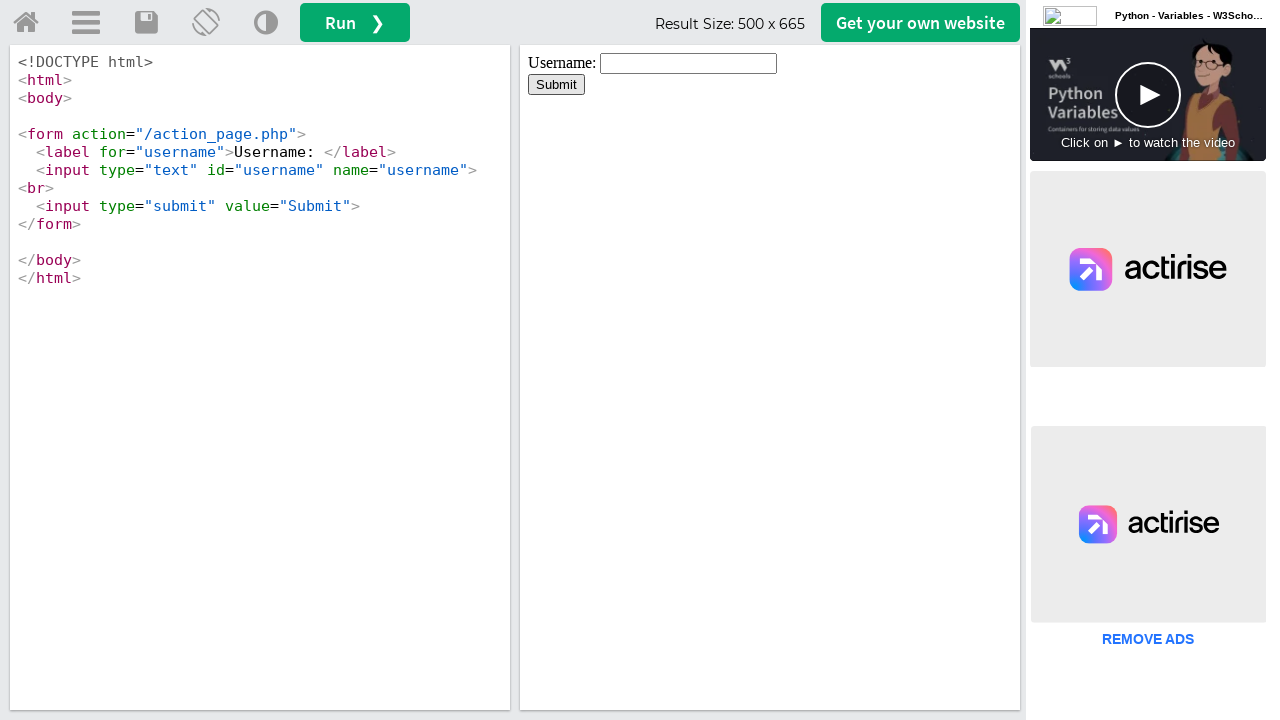

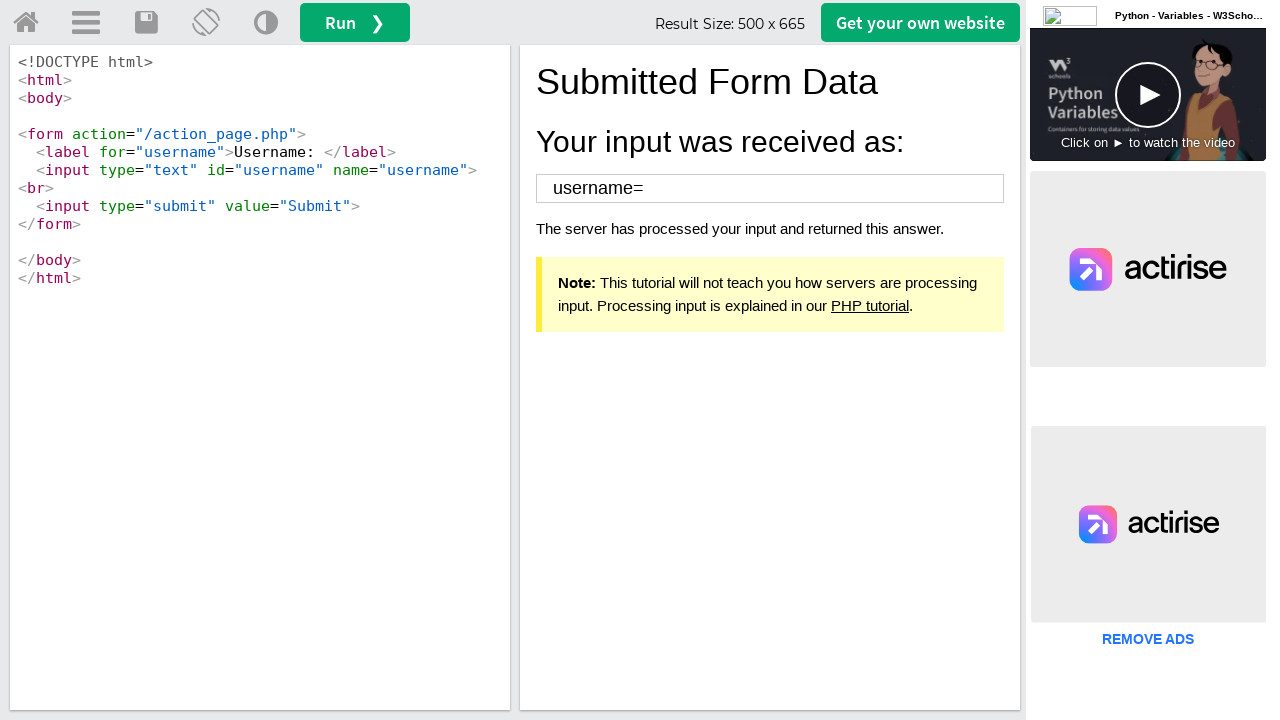